Tests drag and drop functionality by dragging a draggable element onto a droppable target area on the jQuery UI demo page

Starting URL: http://www.jqueryui.com/droppable/

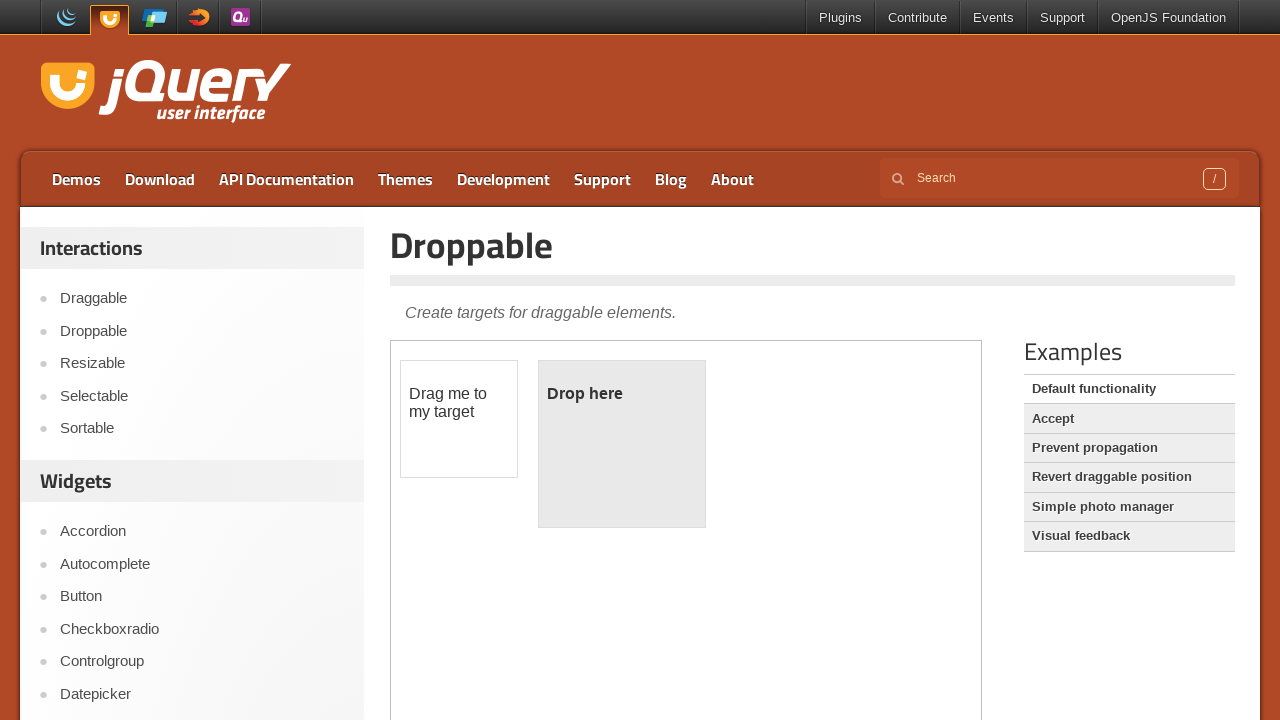

Located the iframe containing the jQuery UI droppable demo
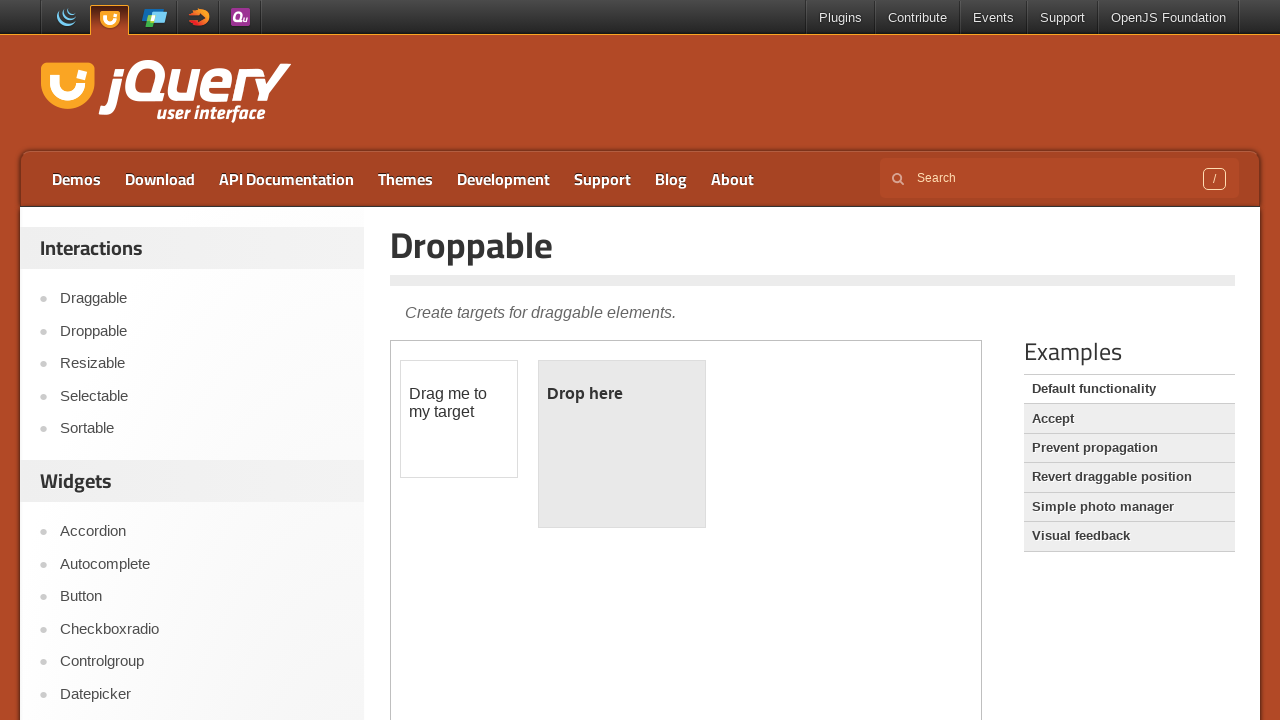

Located the draggable element with id 'draggable'
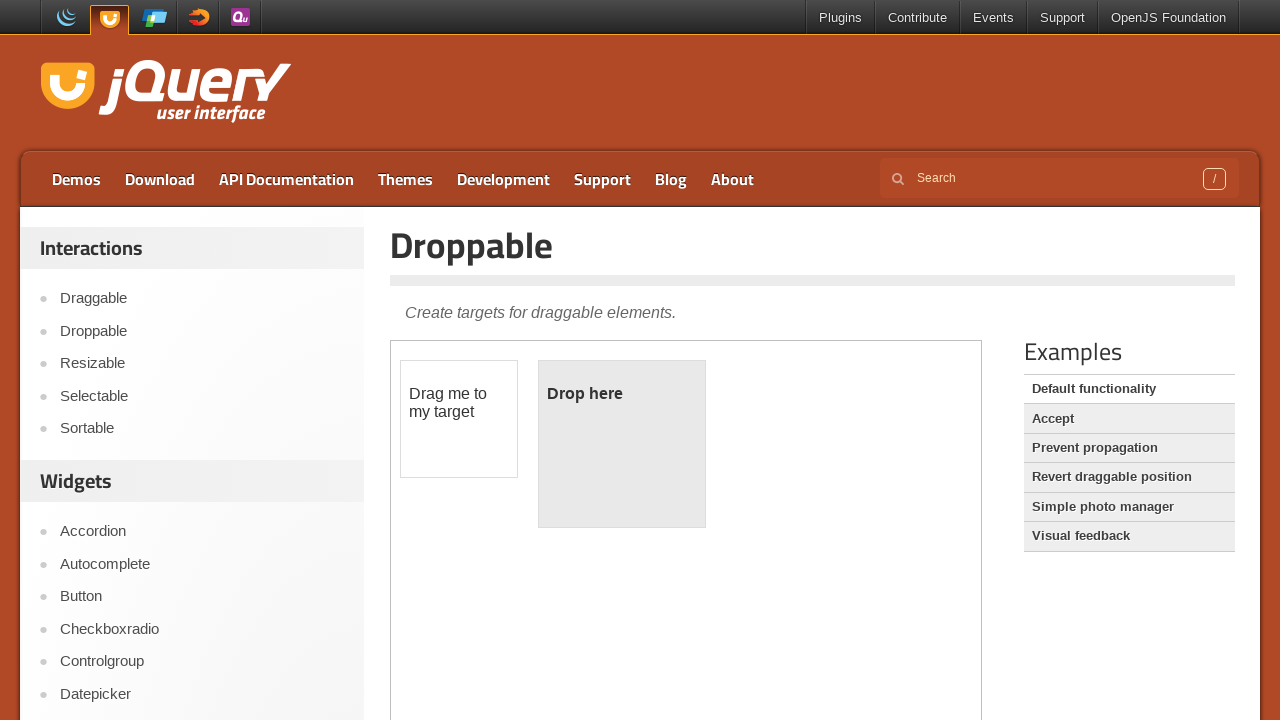

Located the droppable target element with id 'droppable'
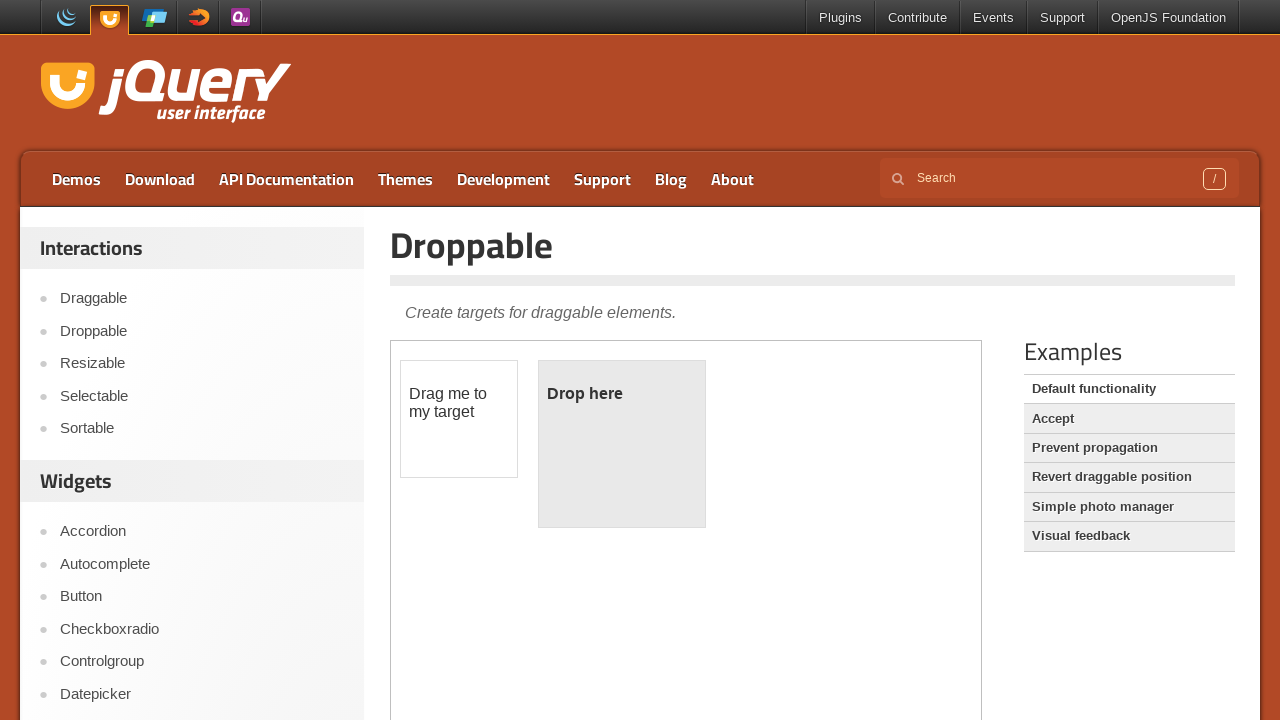

Dragged the draggable element onto the droppable target at (622, 444)
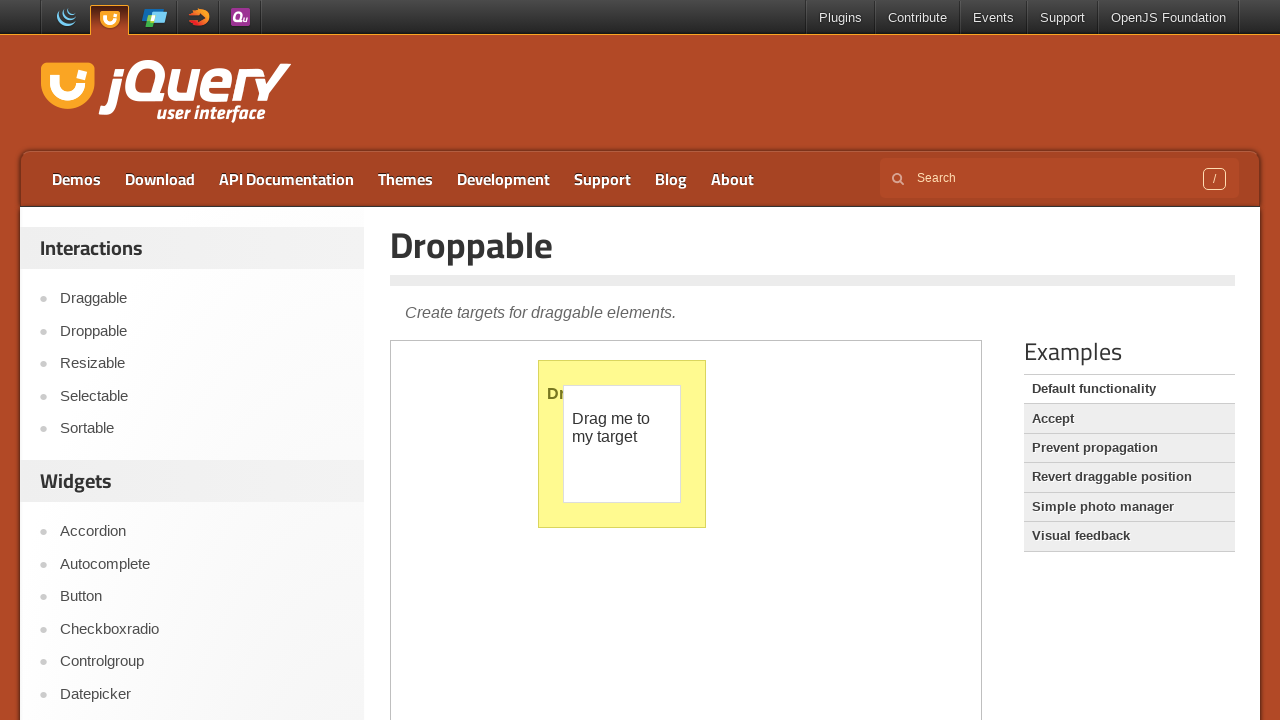

Waited 2 seconds to observe the drag and drop result
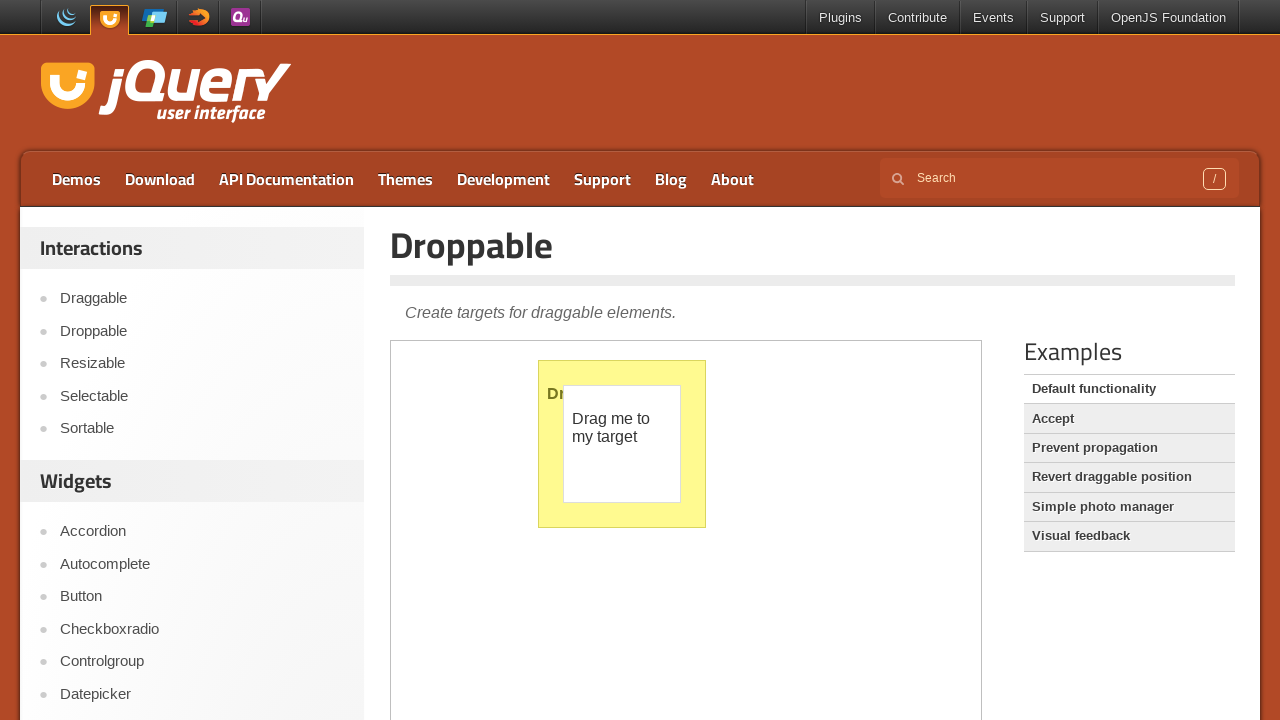

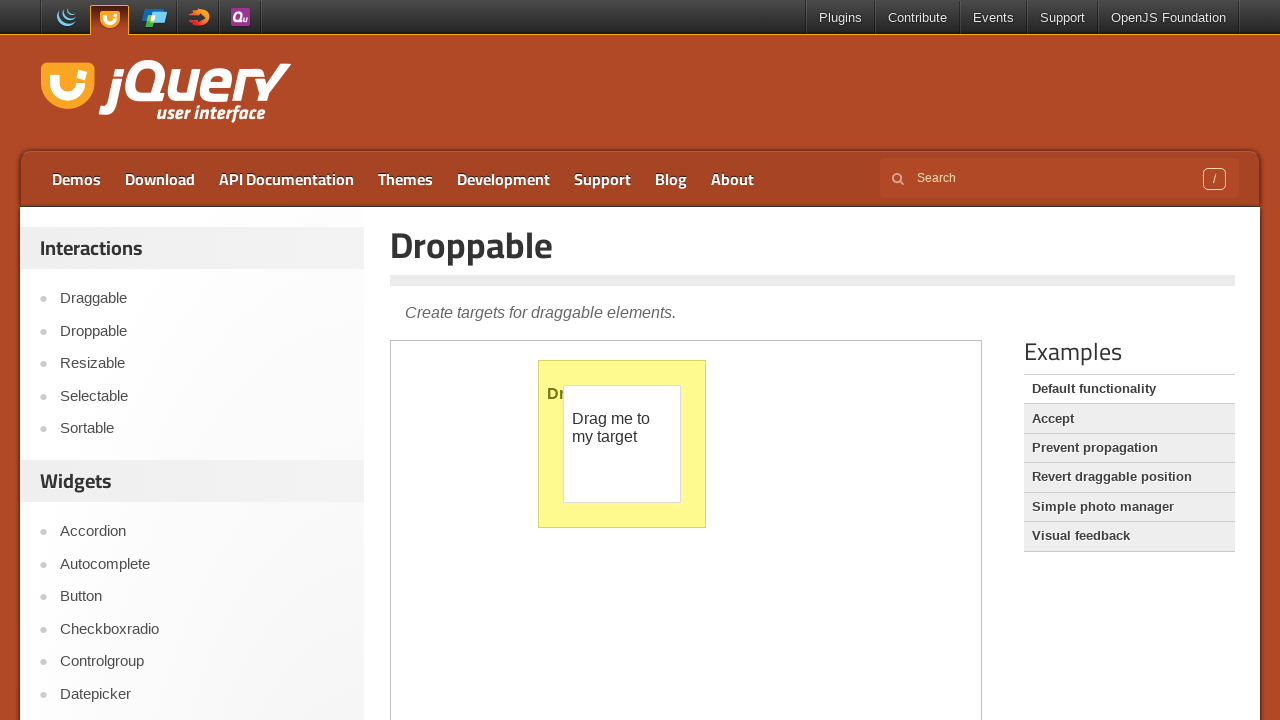